Tests browser window management operations including maximizing, minimizing, fullscreen mode, and setting custom position and size

Starting URL: https://www.techproeducation.com/

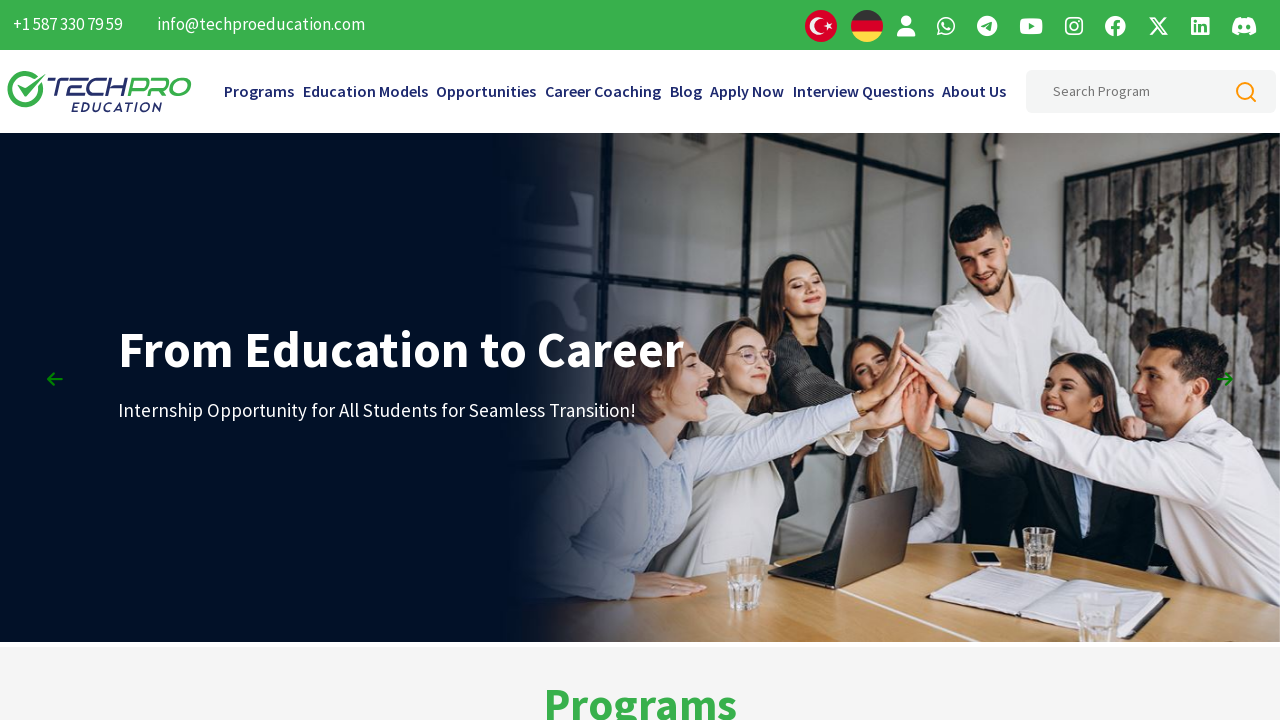

Maximized browser window to 1920x1080
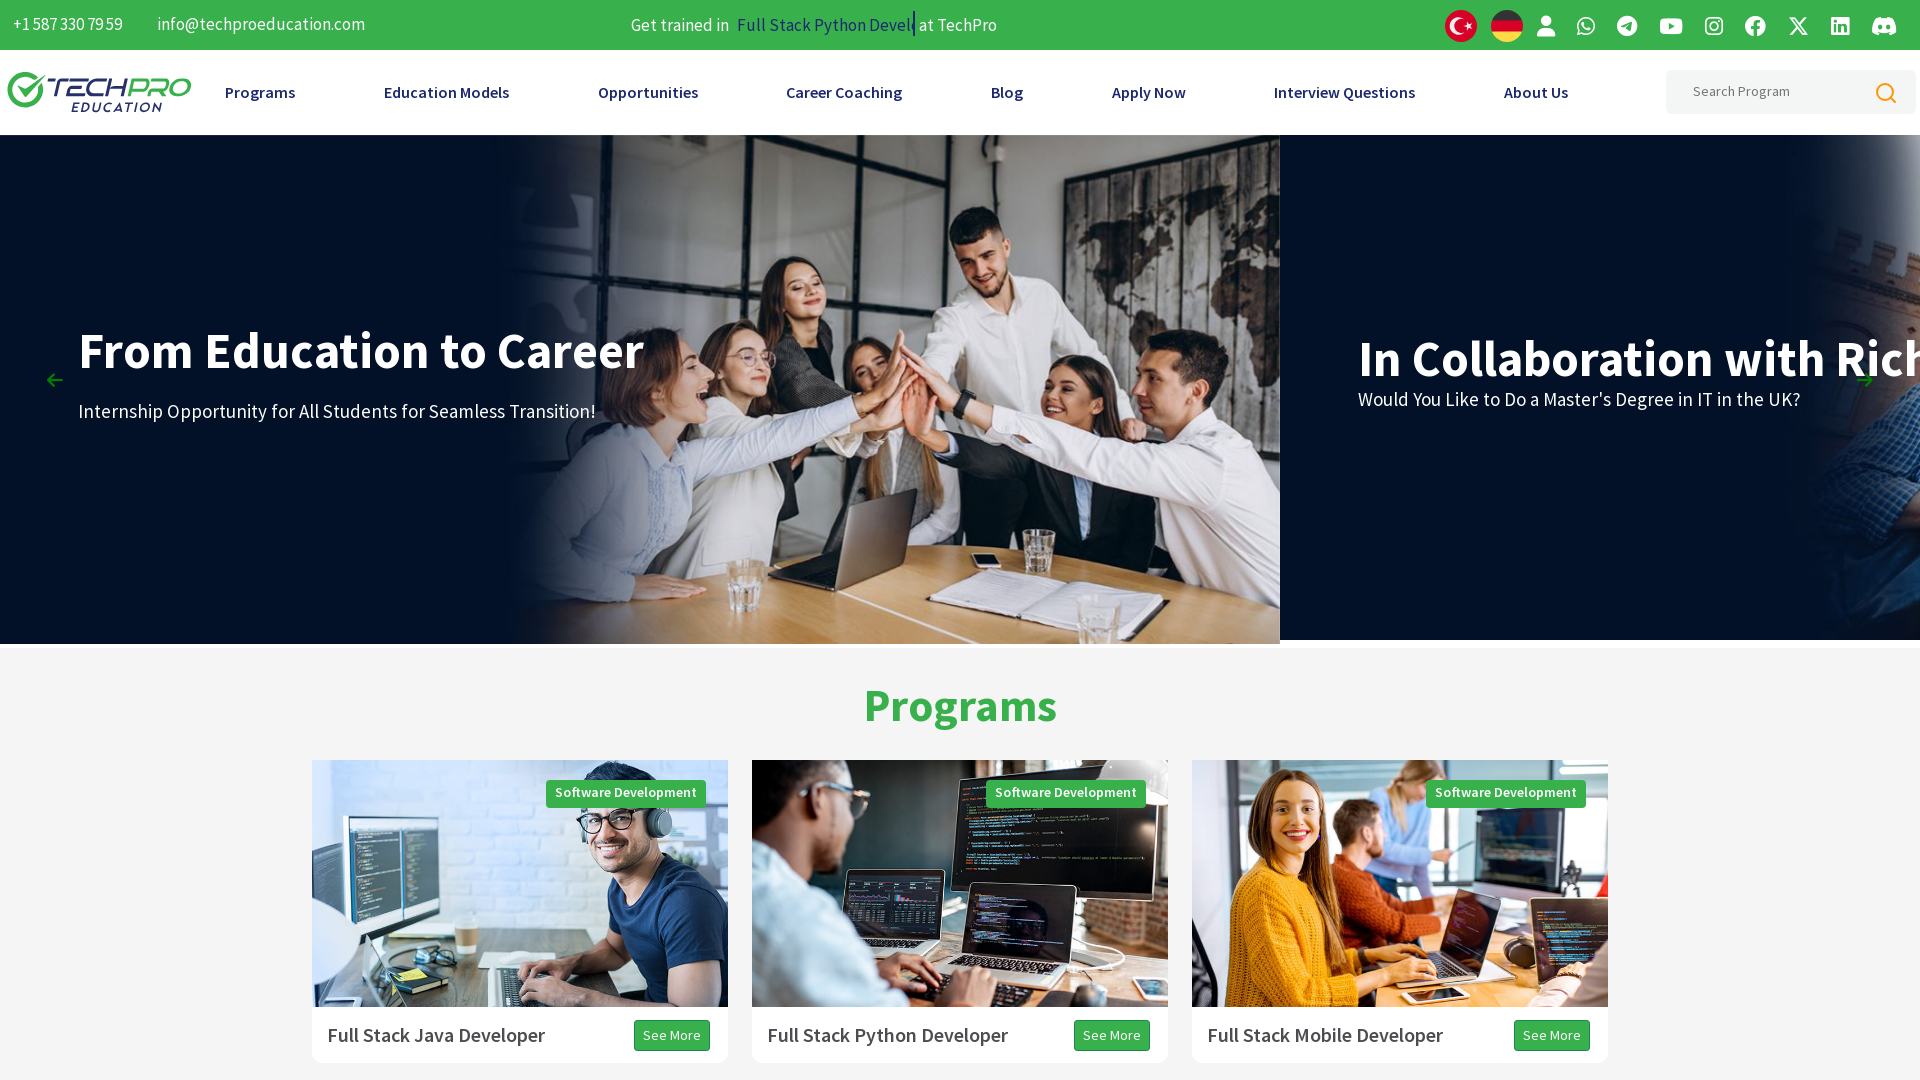

Minimized browser window by setting viewport to 100x100
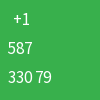

Set browser to fullscreen mode with 1920x1080 viewport
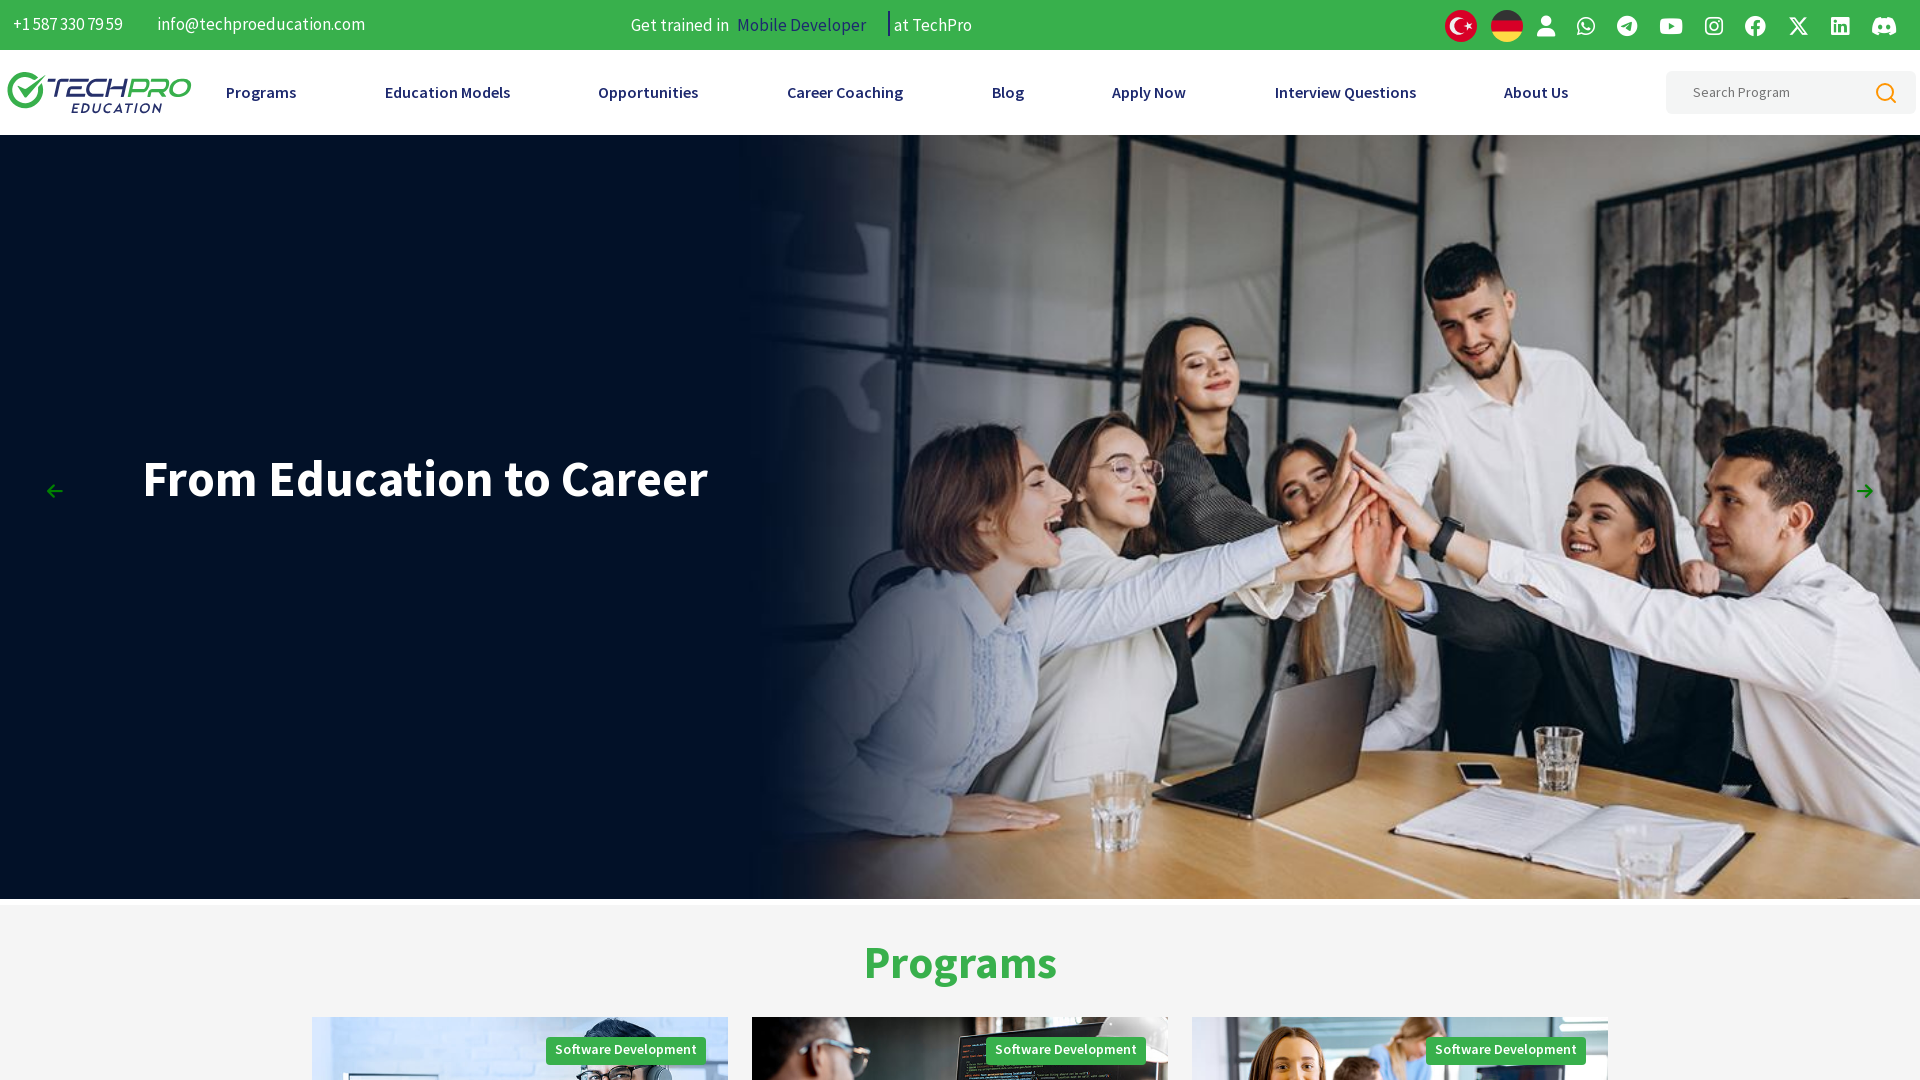

Set browser window to custom size of 500x500
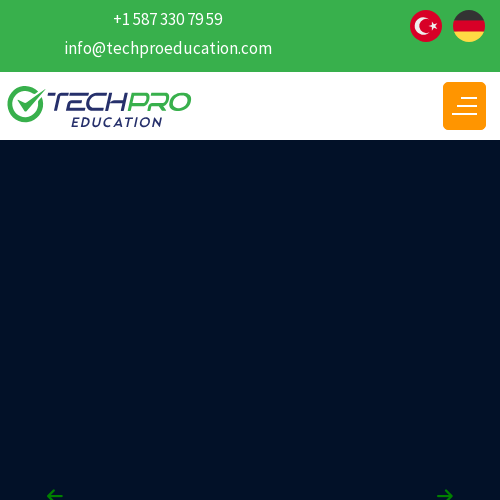

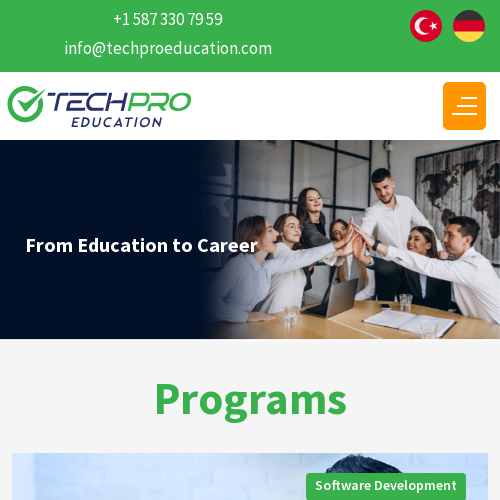